Tests adding 5 rows to a table by clicking Add New button, filling in name, department, and phone fields, then clicking the Add button for each row

Starting URL: https://www.tutorialrepublic.com/snippets/bootstrap/table-with-add-and-delete-row-feature.php

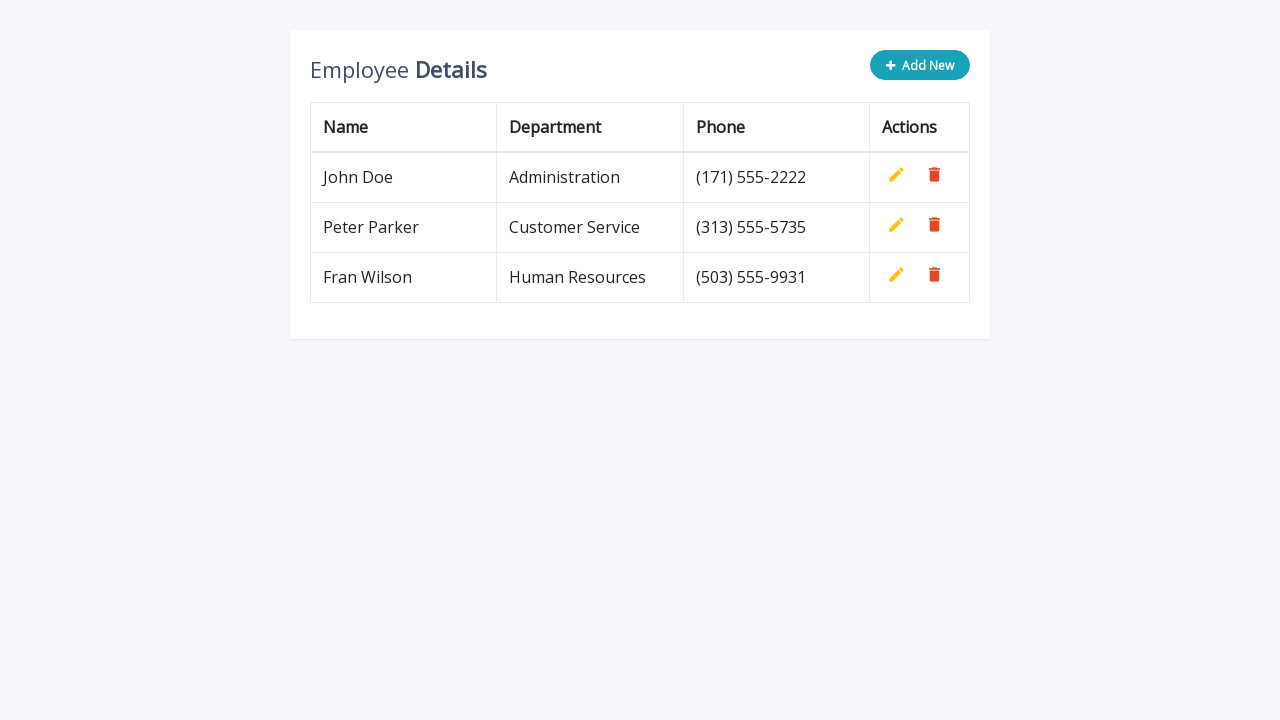

Navigated to table with add and delete row feature
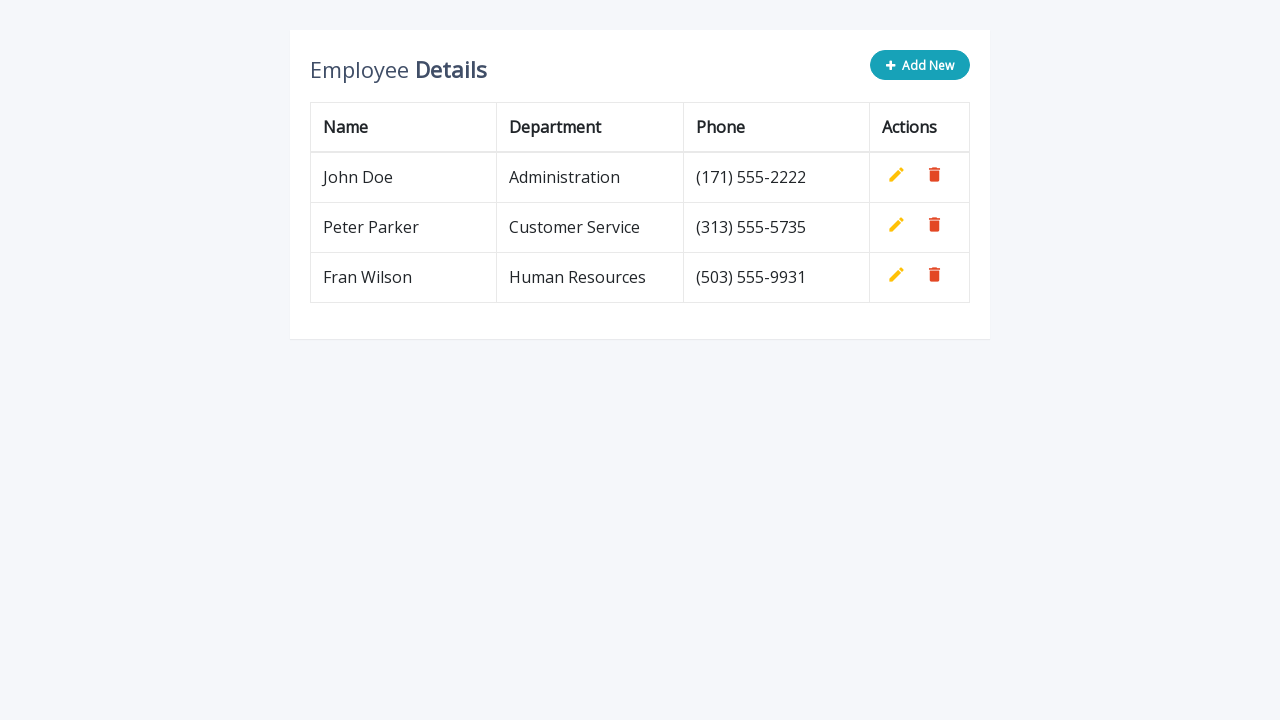

Clicked Add New button for row 1 at (920, 65) on button.btn.btn-info.add-new
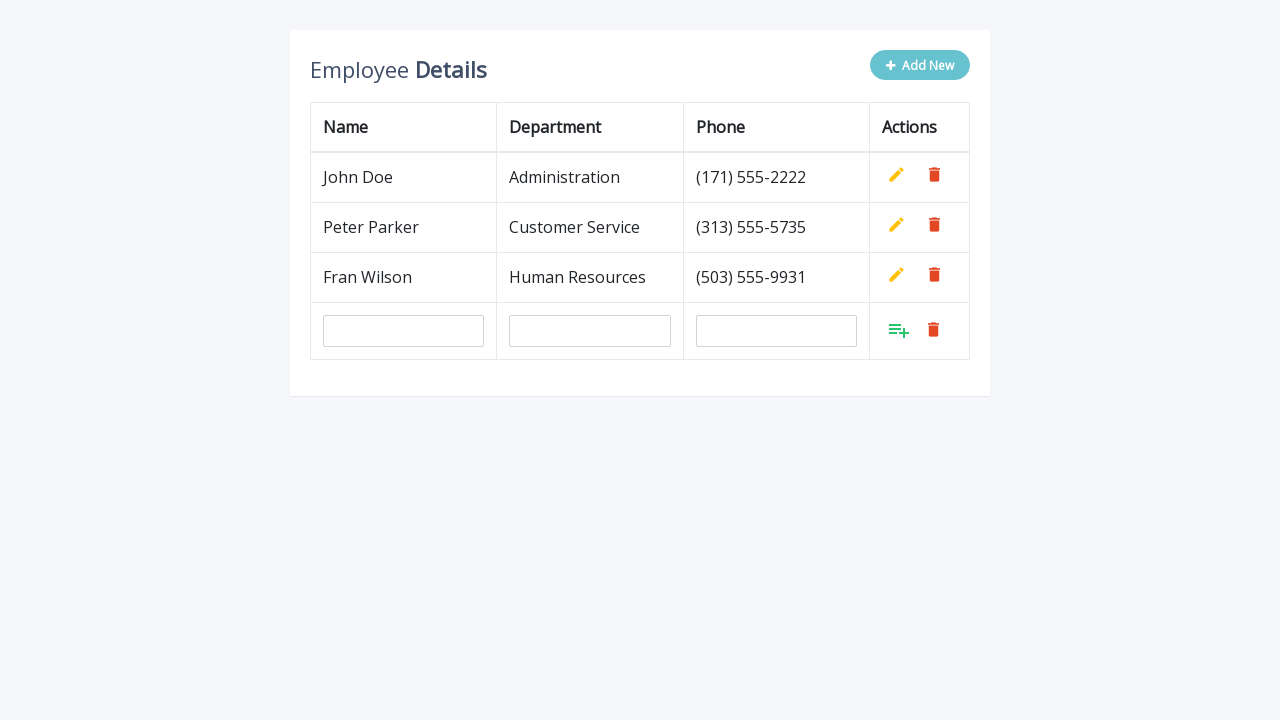

Filled name field with 'John Smith' for row 1 on input[name='name']
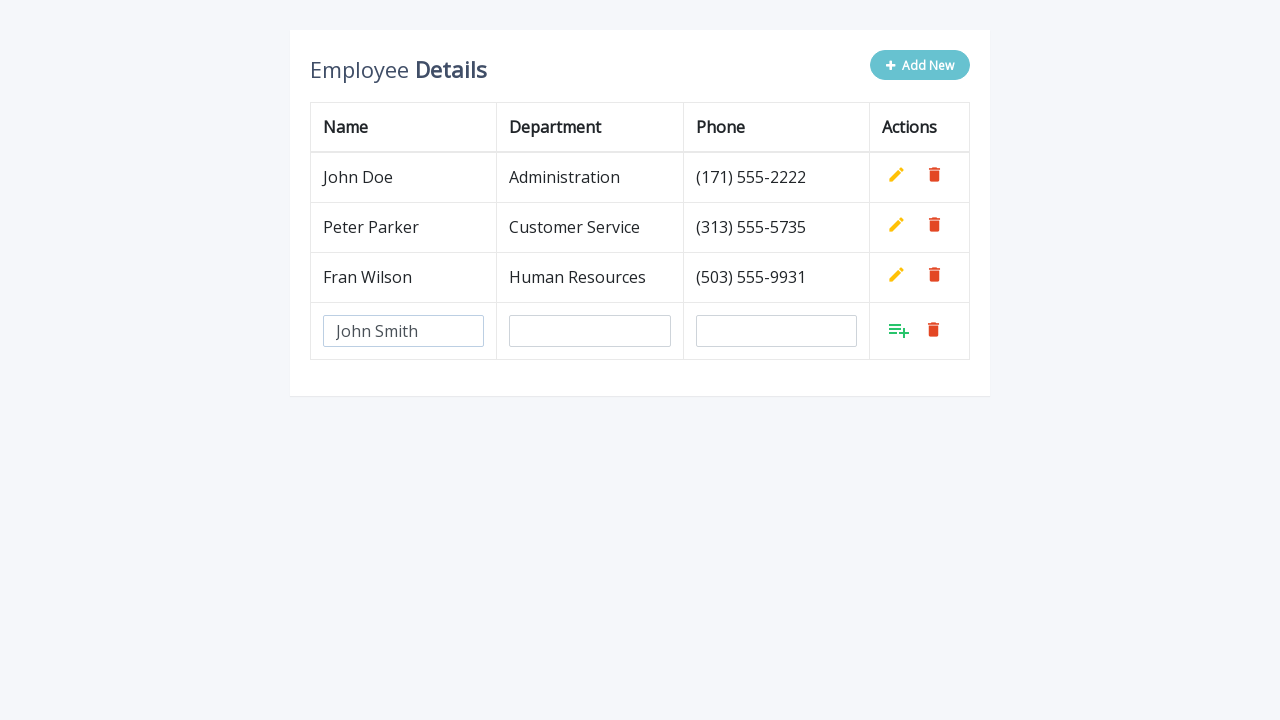

Filled department field with 'Engineering' for row 1 on input[name='department']
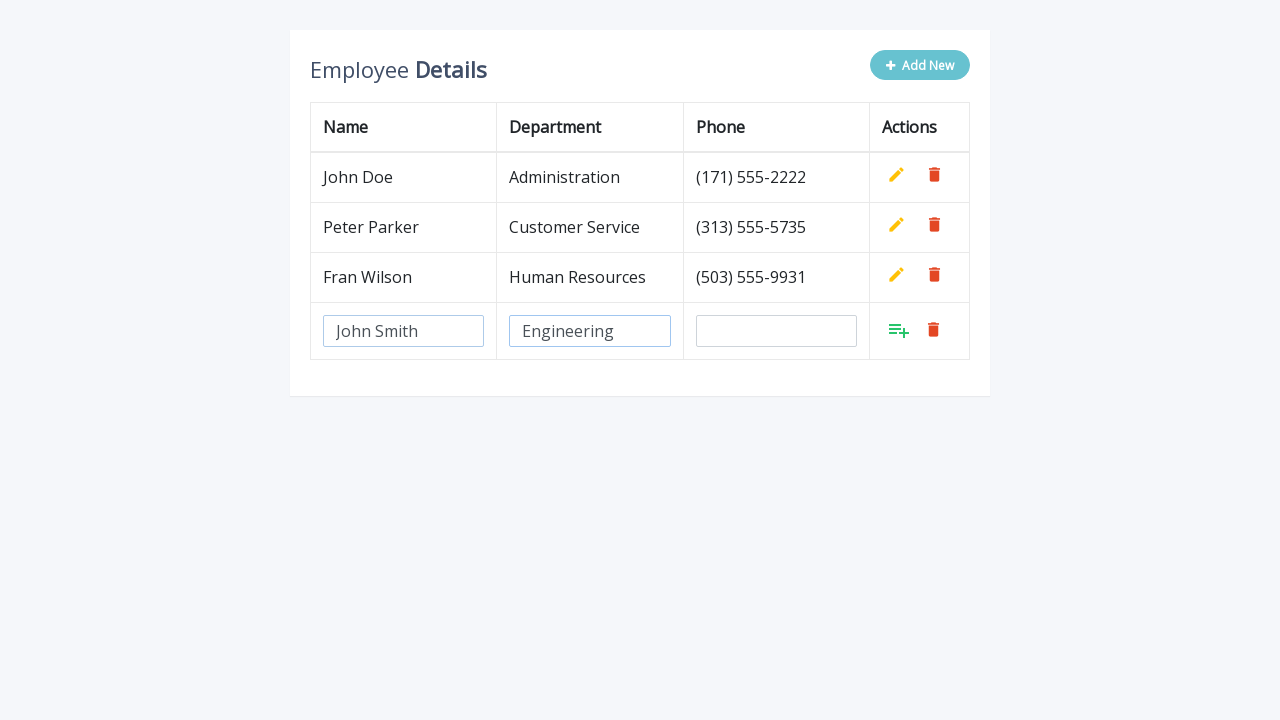

Filled phone field with '(555)123-4567' for row 1 on input[name='phone']
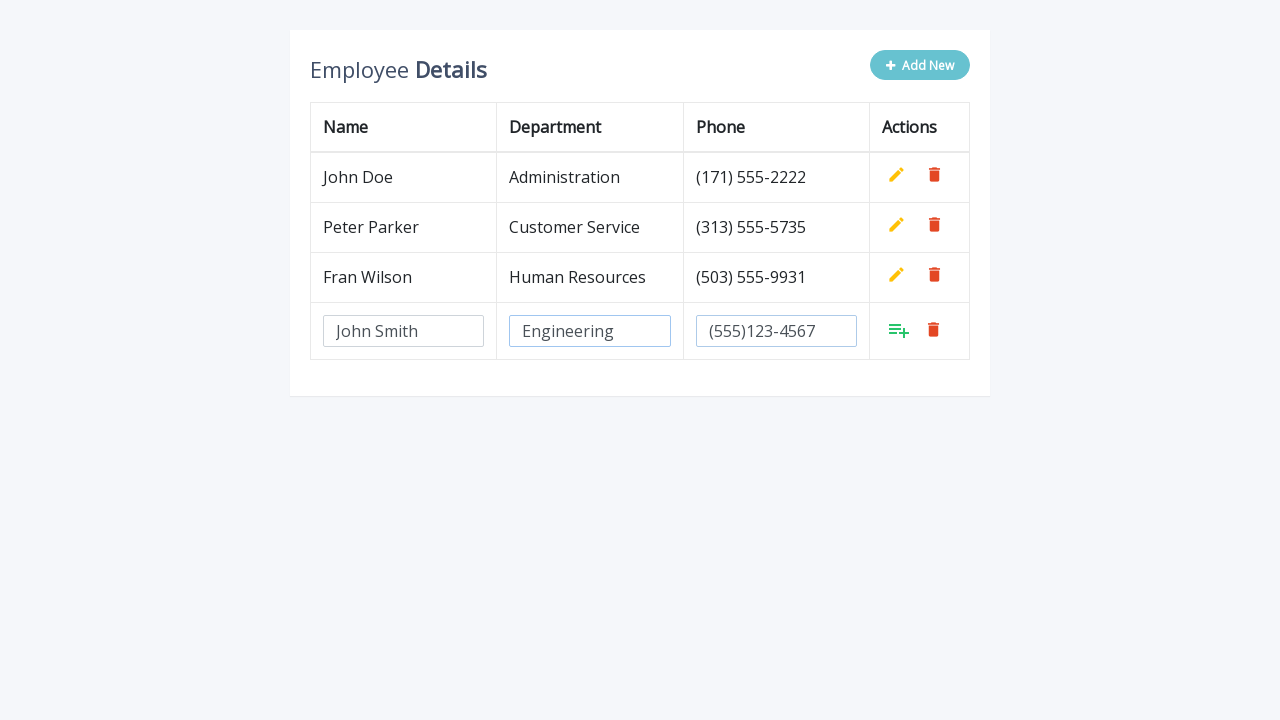

Clicked Add button to confirm row 1 at (899, 330) on tr:last-child a.add
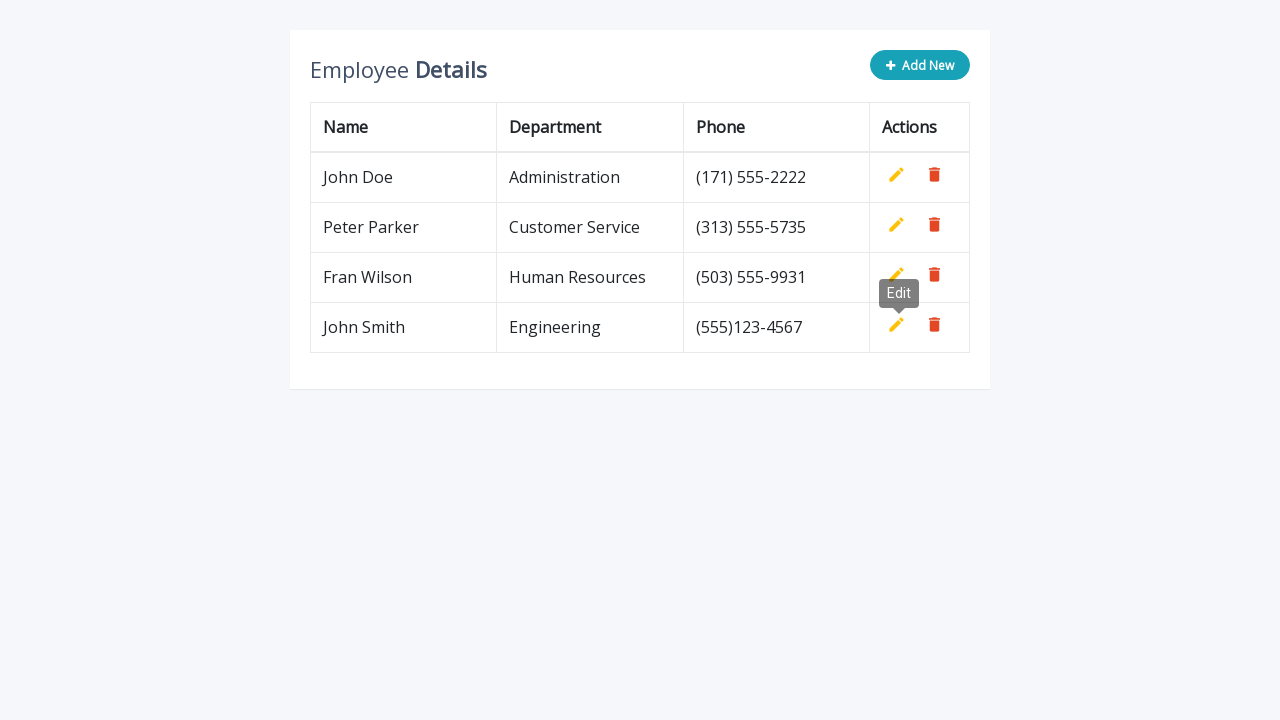

Waited 500ms before adding next row
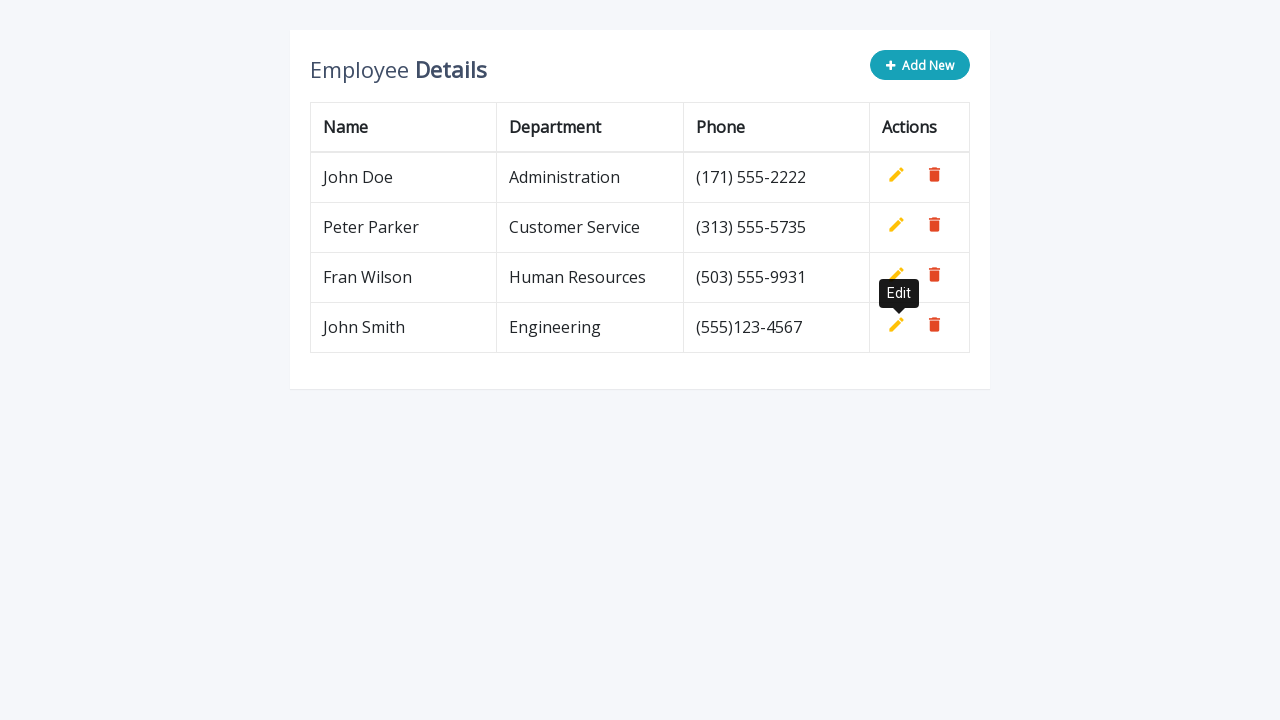

Clicked Add New button for row 2 at (920, 65) on button.btn.btn-info.add-new
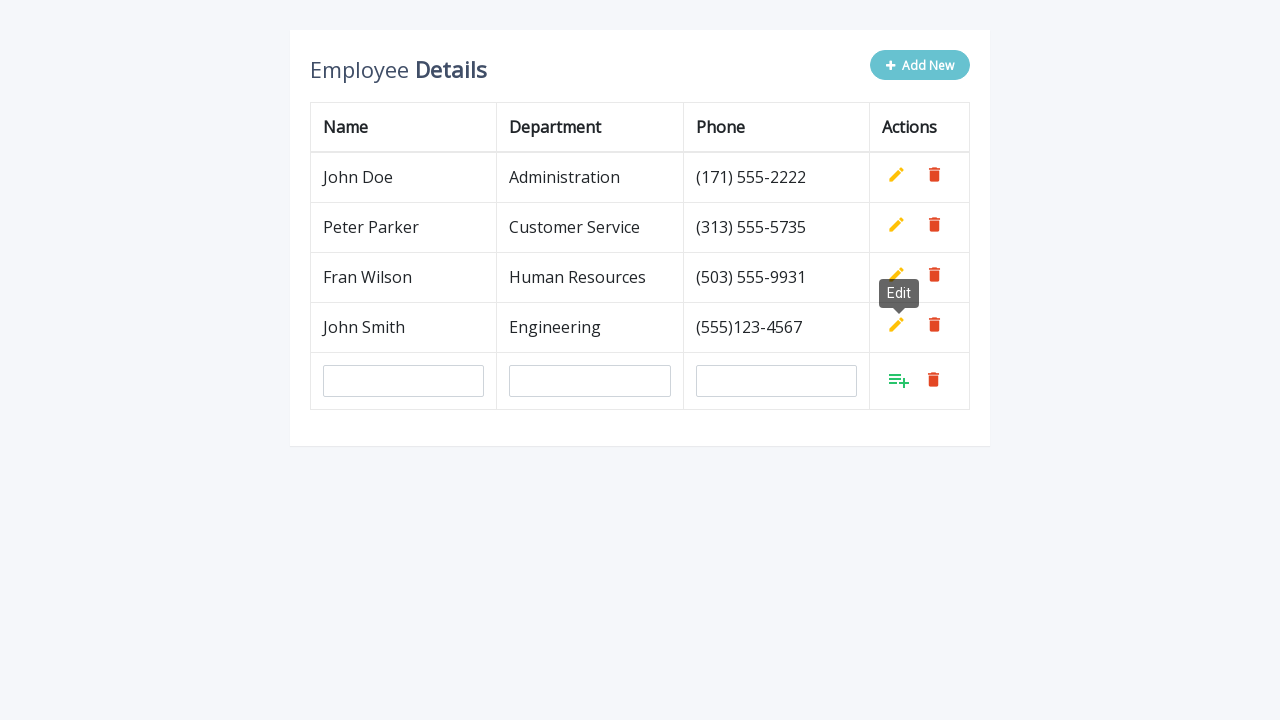

Filled name field with 'John Smith' for row 2 on input[name='name']
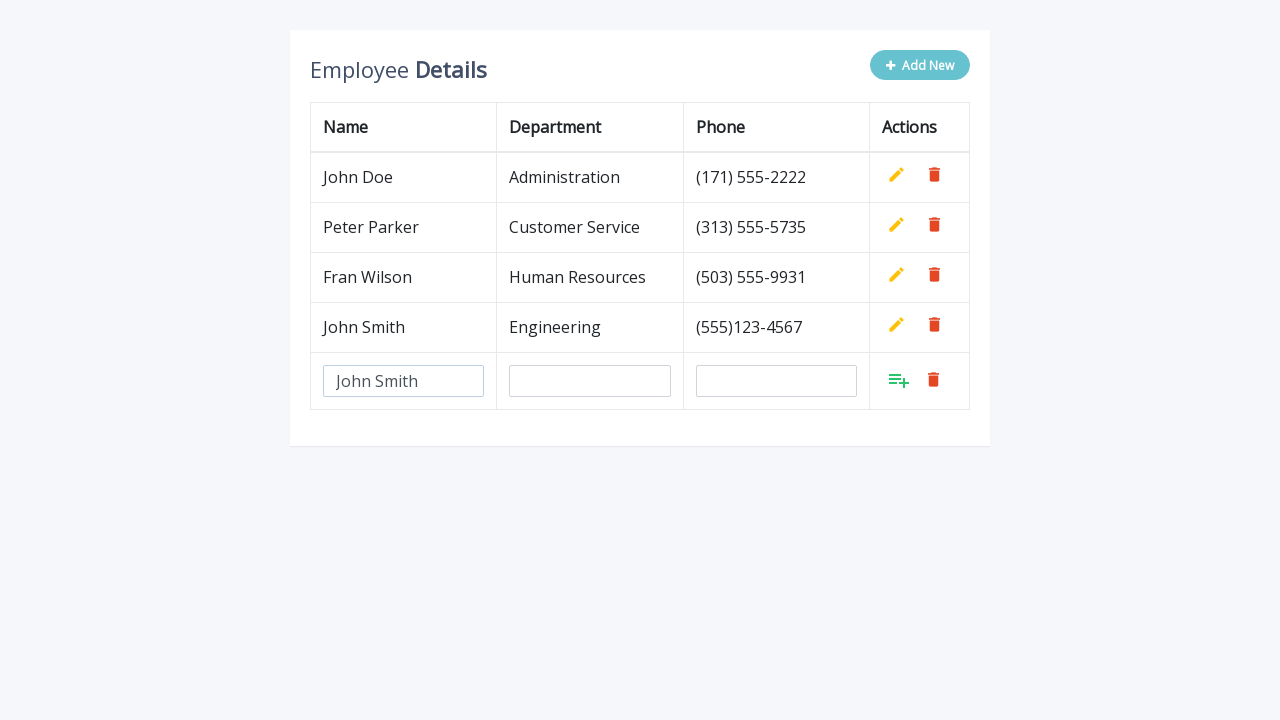

Filled department field with 'Engineering' for row 2 on input[name='department']
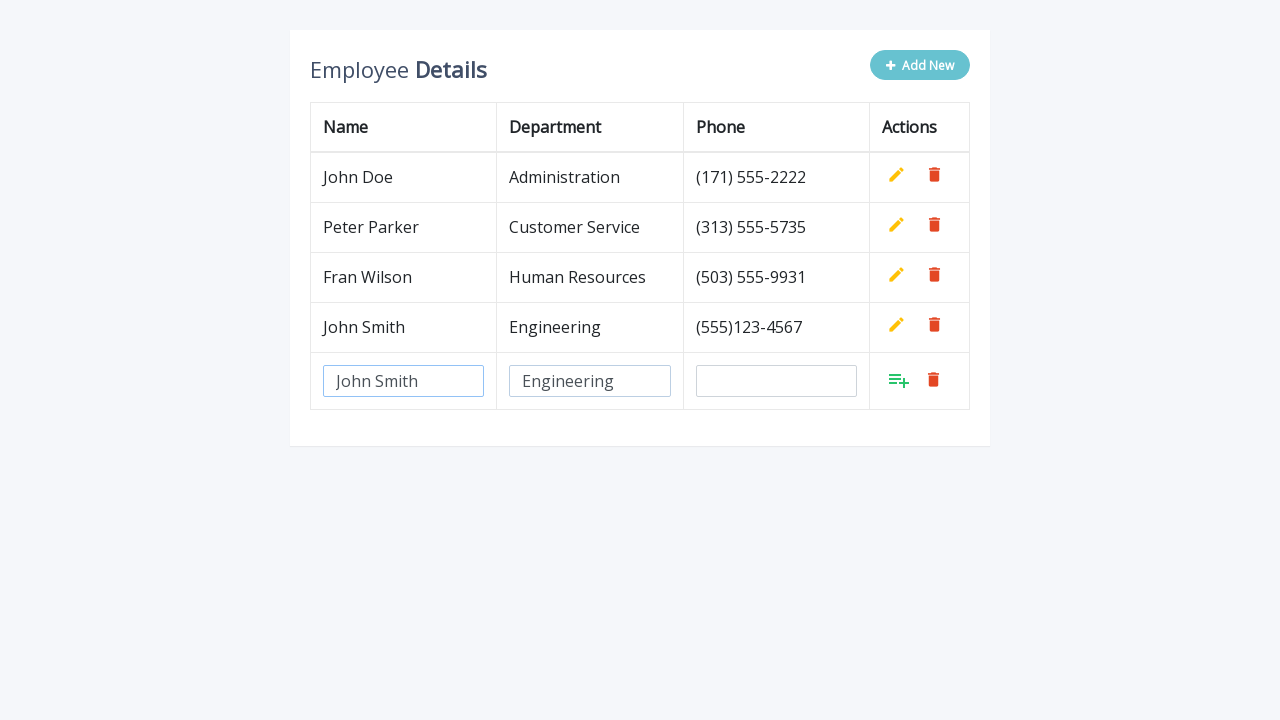

Filled phone field with '(555)123-4567' for row 2 on input[name='phone']
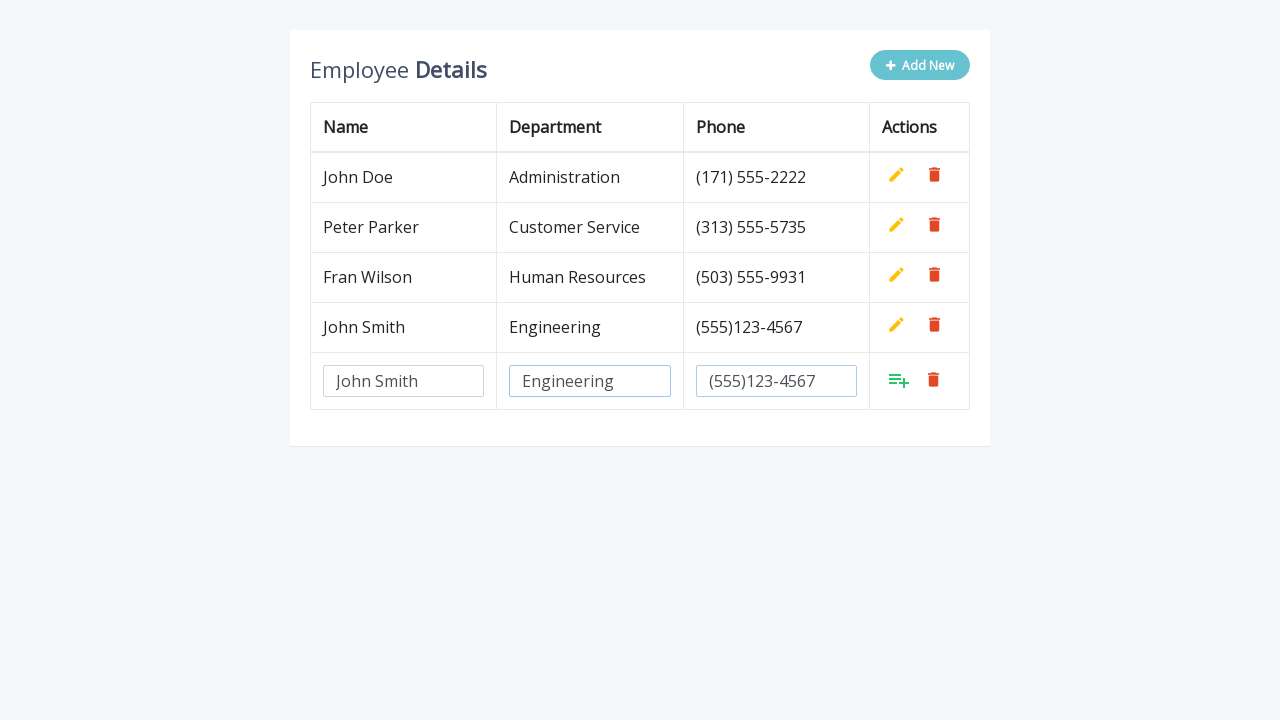

Clicked Add button to confirm row 2 at (899, 380) on tr:last-child a.add
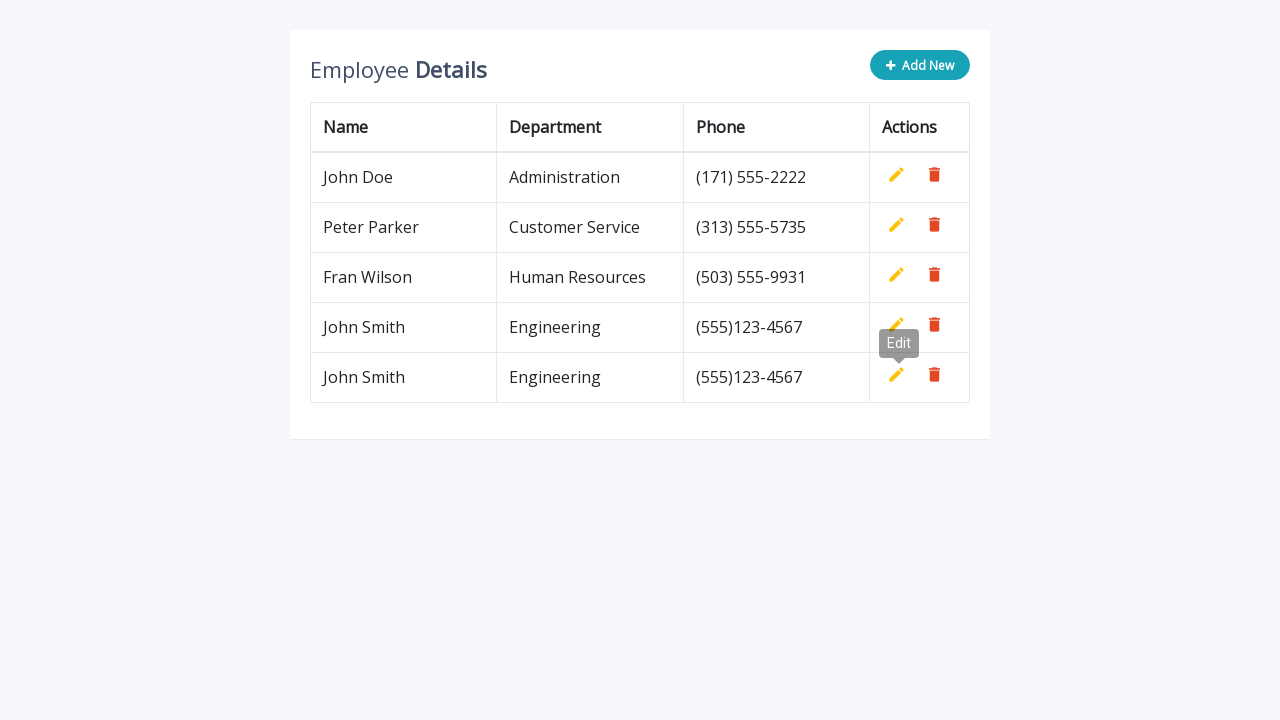

Waited 500ms before adding next row
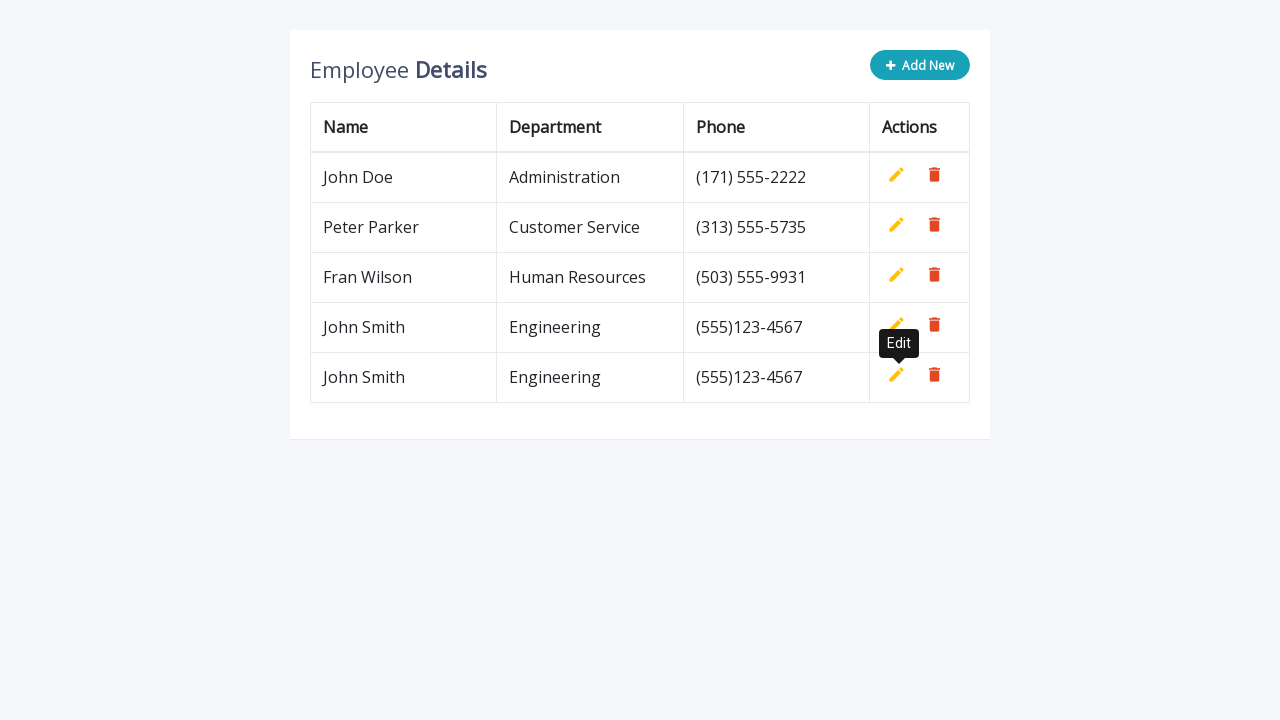

Clicked Add New button for row 3 at (920, 65) on button.btn.btn-info.add-new
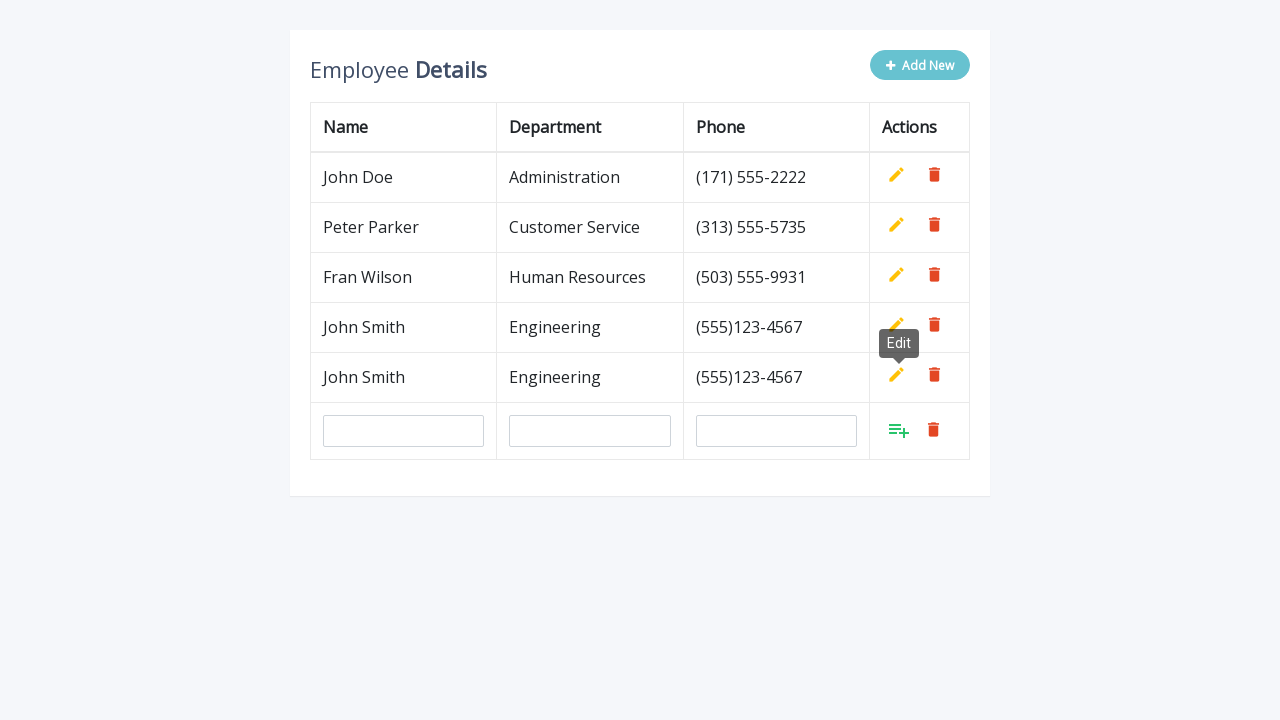

Filled name field with 'John Smith' for row 3 on input[name='name']
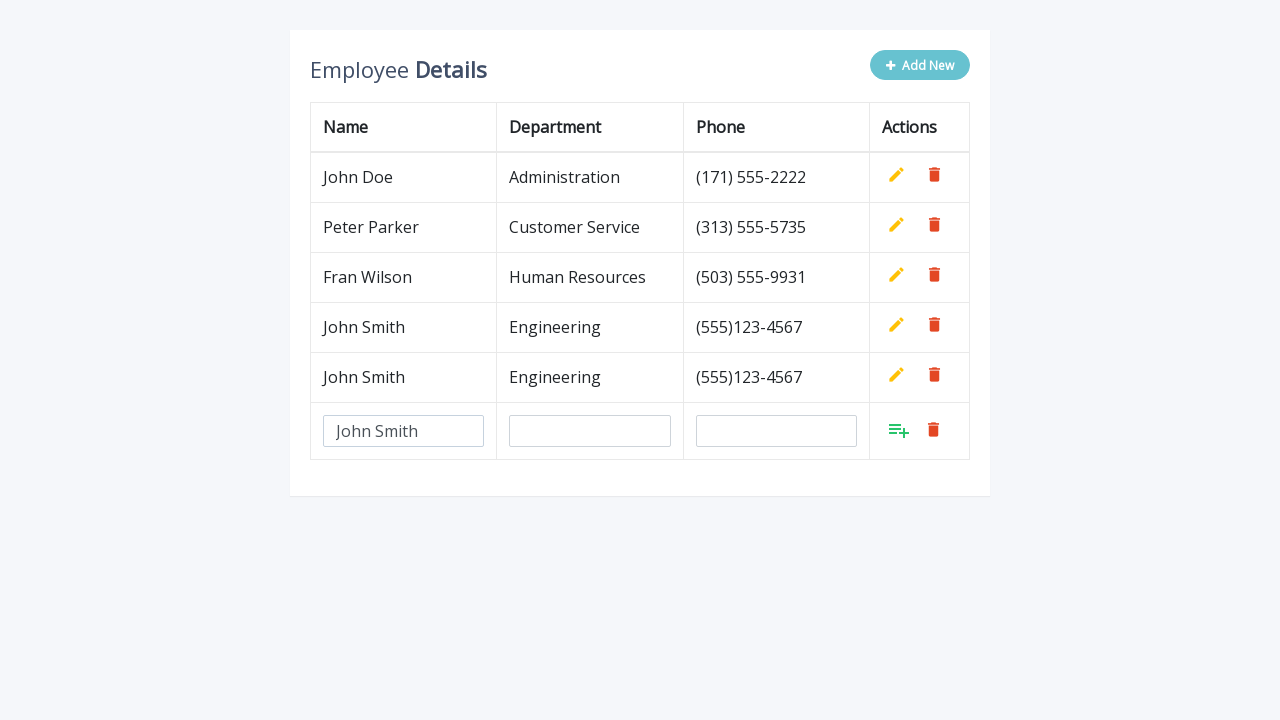

Filled department field with 'Engineering' for row 3 on input[name='department']
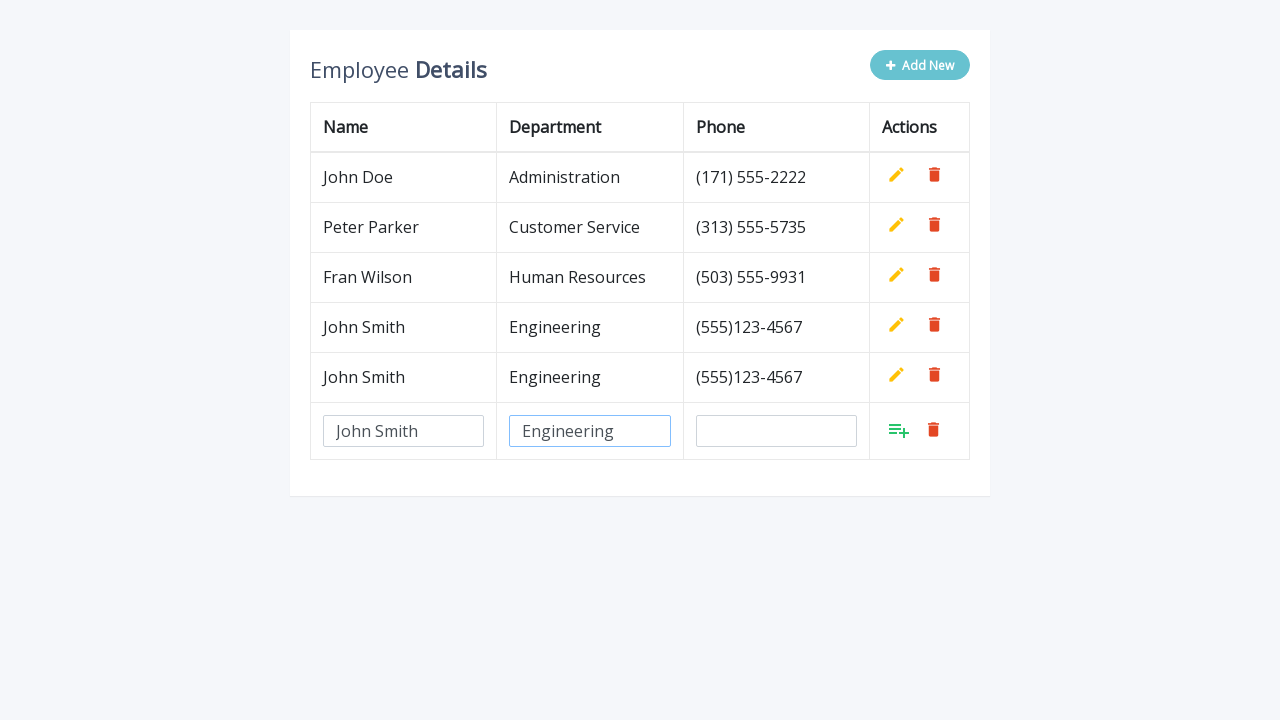

Filled phone field with '(555)123-4567' for row 3 on input[name='phone']
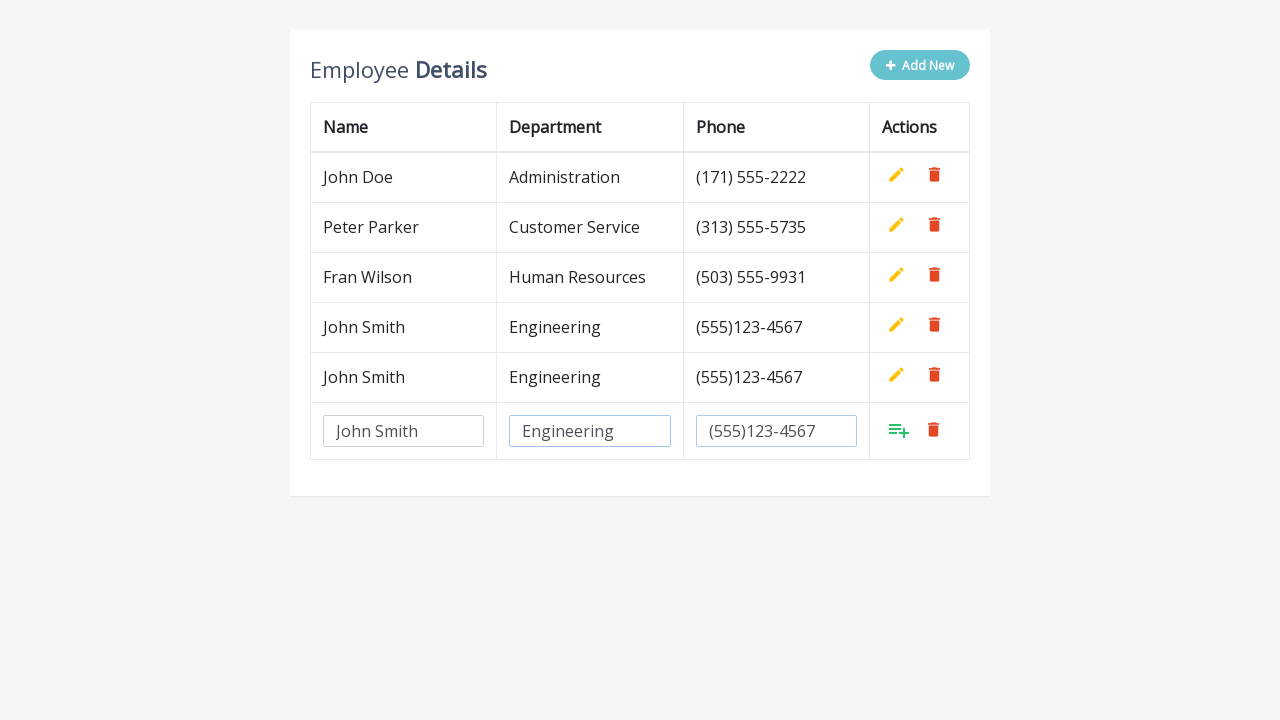

Clicked Add button to confirm row 3 at (899, 430) on tr:last-child a.add
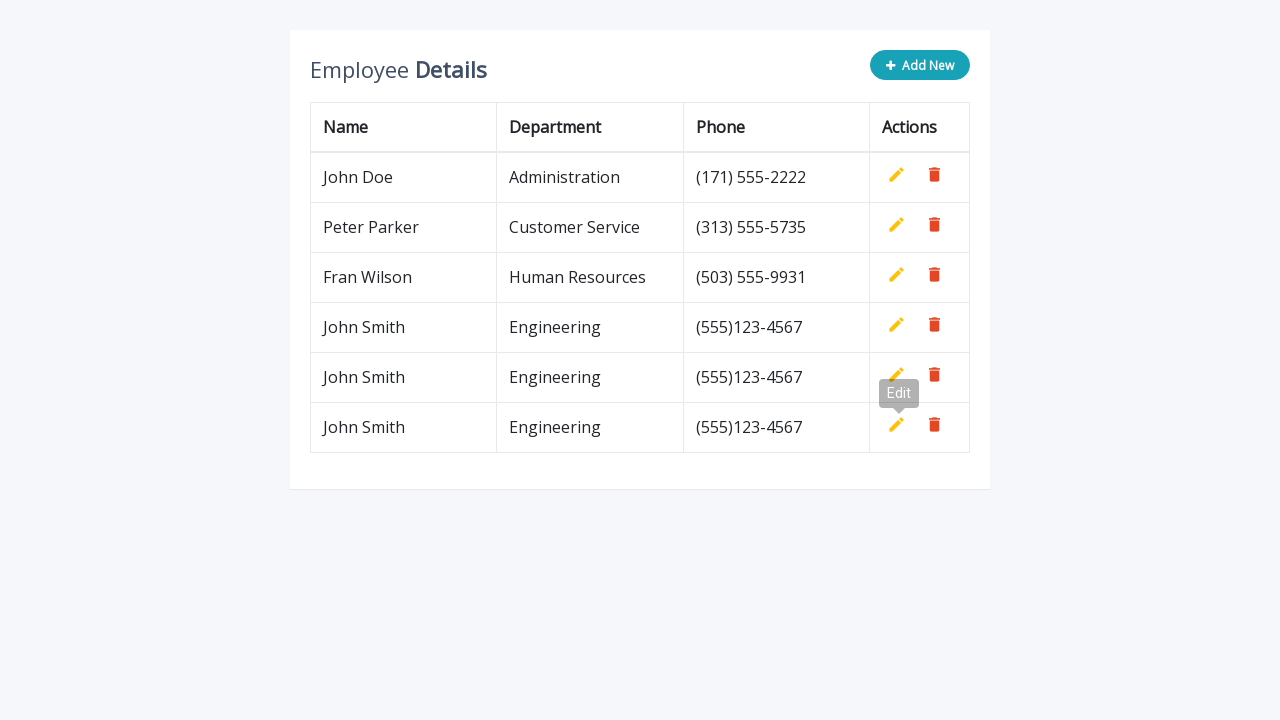

Waited 500ms before adding next row
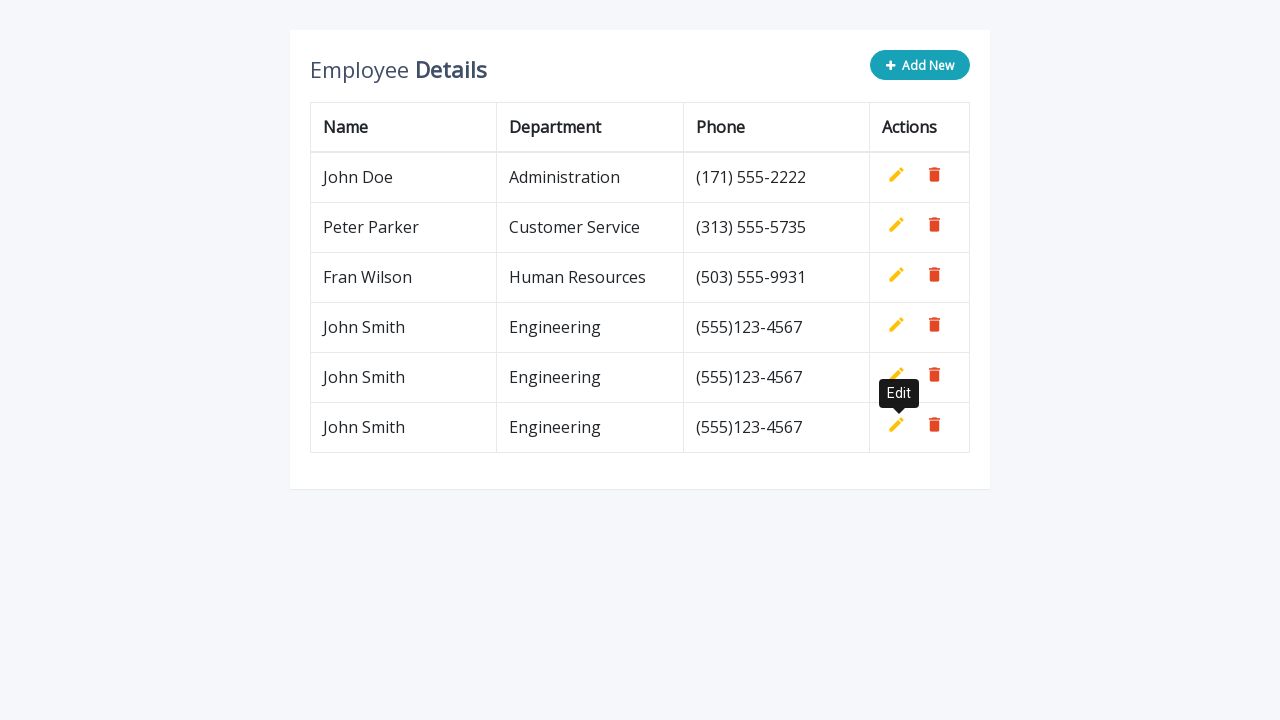

Clicked Add New button for row 4 at (920, 65) on button.btn.btn-info.add-new
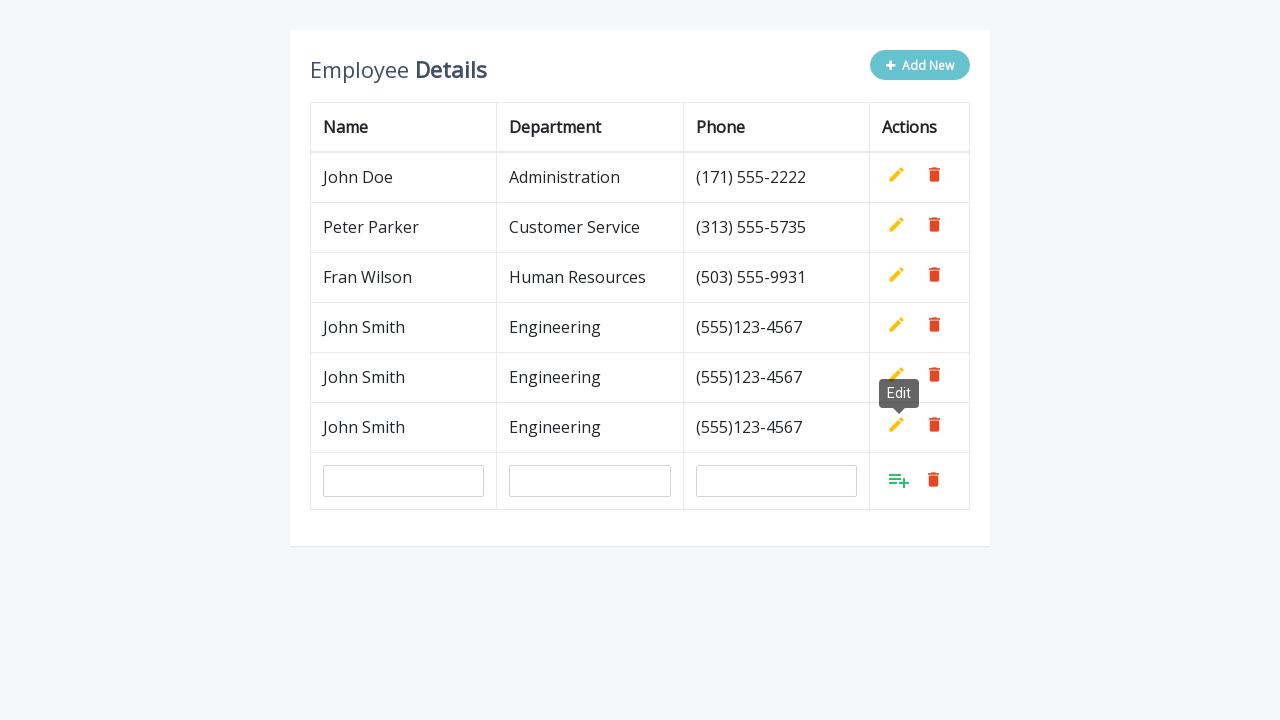

Filled name field with 'John Smith' for row 4 on input[name='name']
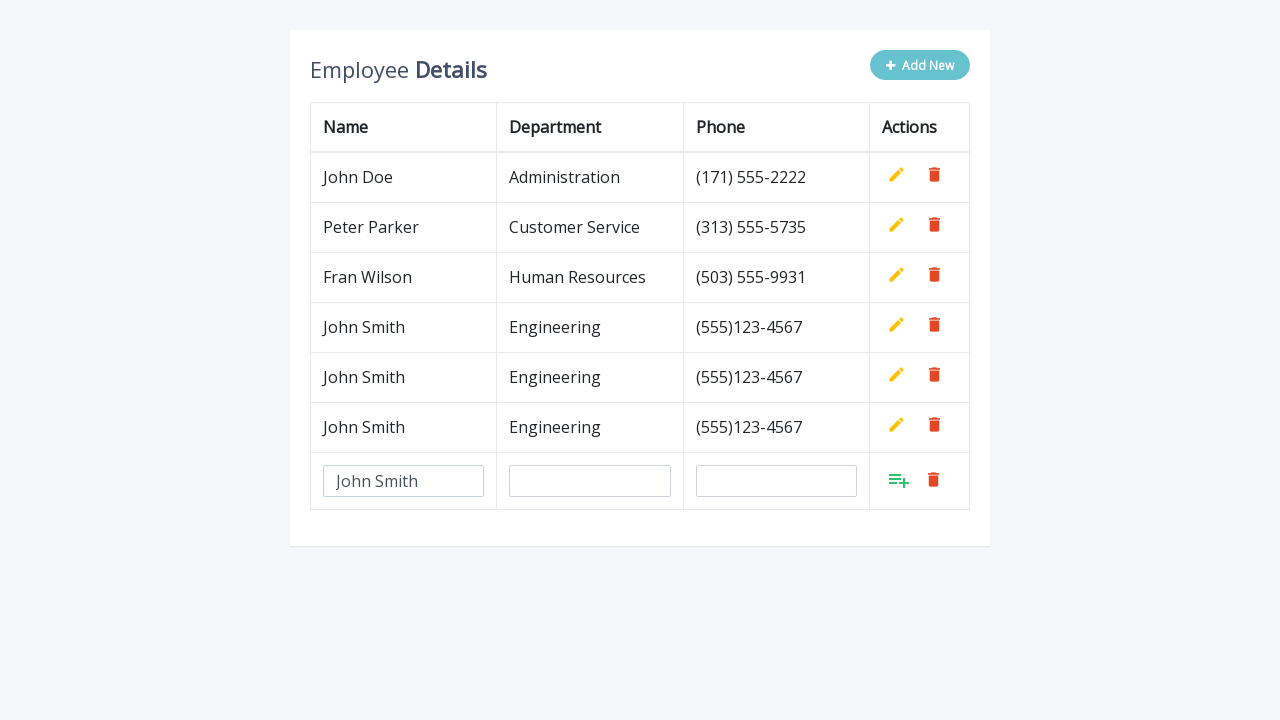

Filled department field with 'Engineering' for row 4 on input[name='department']
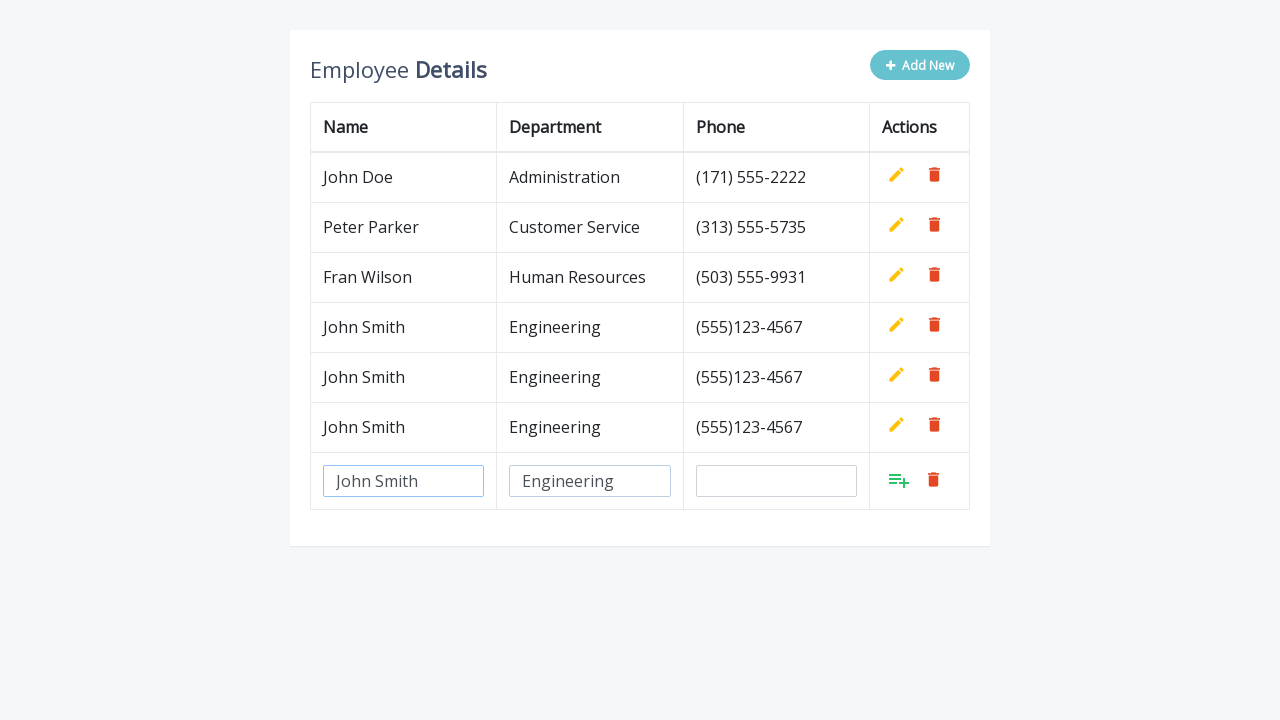

Filled phone field with '(555)123-4567' for row 4 on input[name='phone']
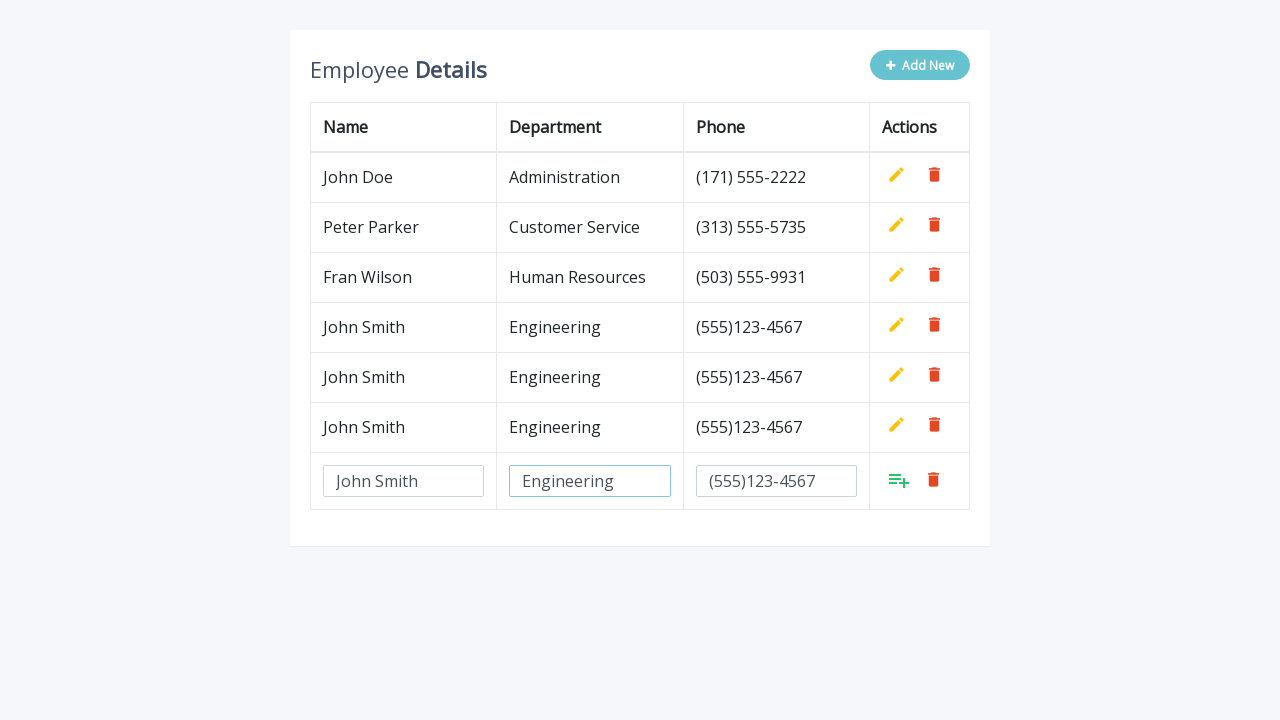

Clicked Add button to confirm row 4 at (899, 480) on tr:last-child a.add
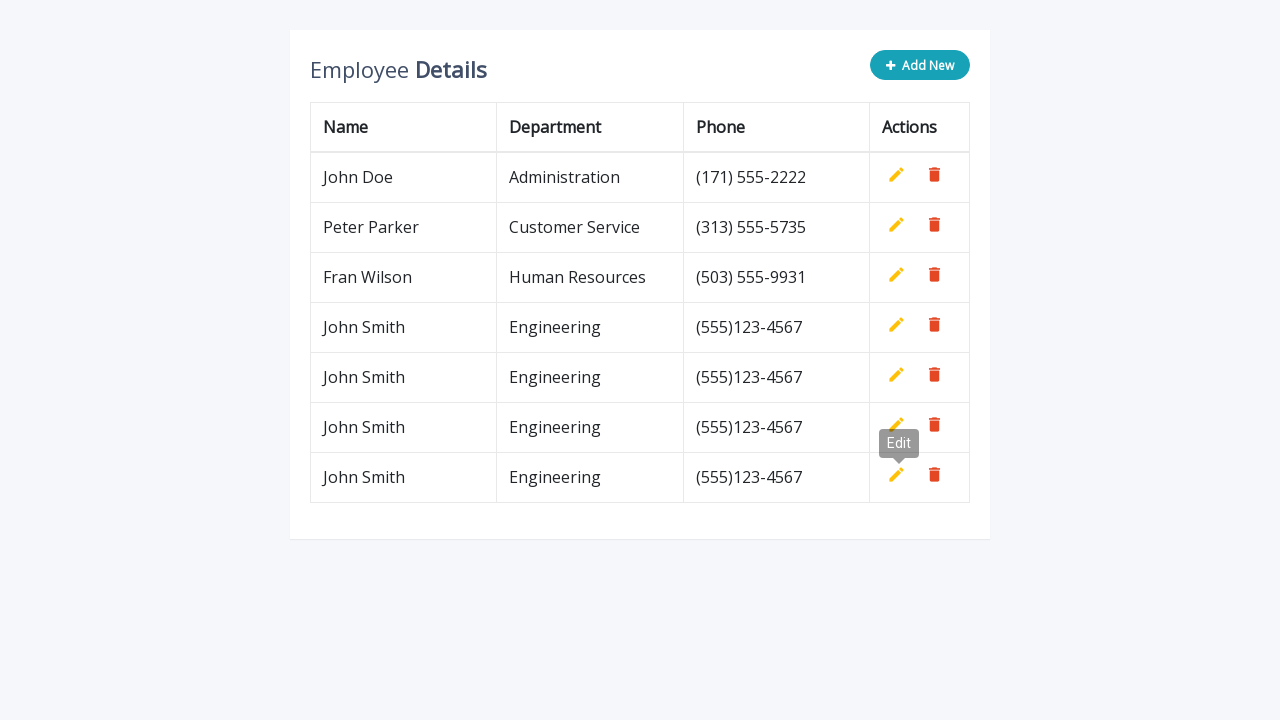

Waited 500ms before adding next row
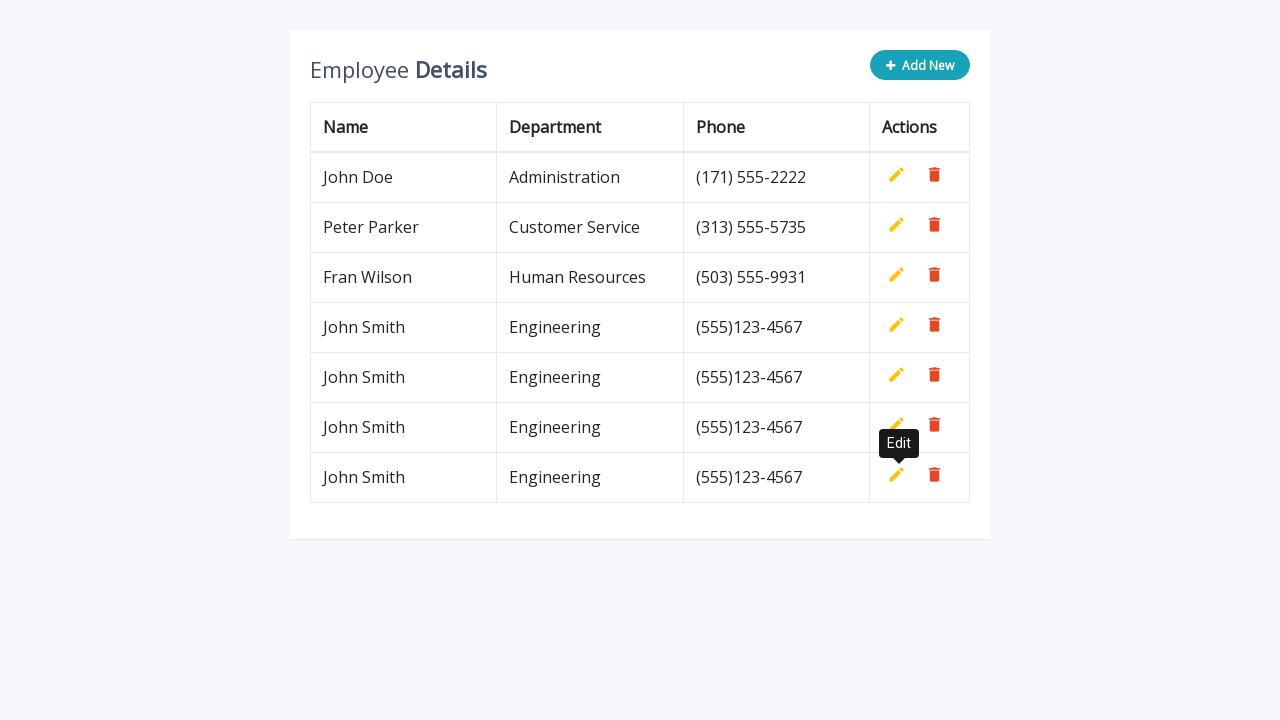

Clicked Add New button for row 5 at (920, 65) on button.btn.btn-info.add-new
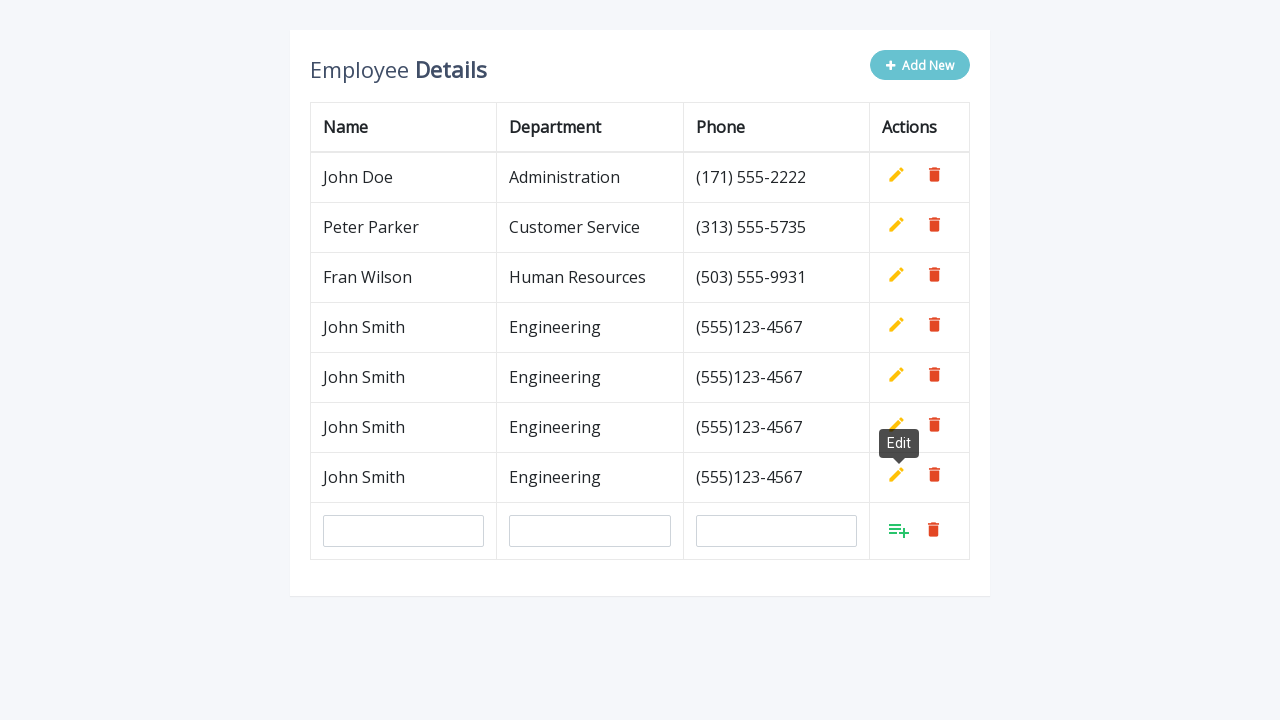

Filled name field with 'John Smith' for row 5 on input[name='name']
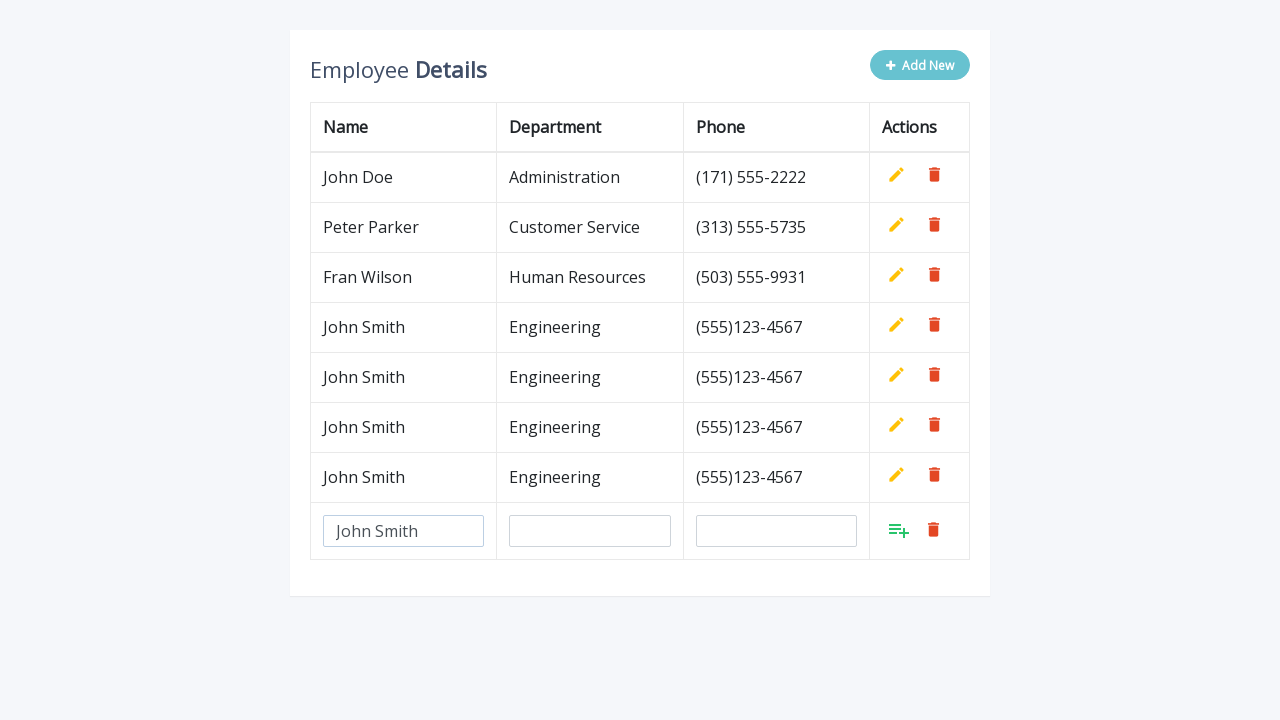

Filled department field with 'Engineering' for row 5 on input[name='department']
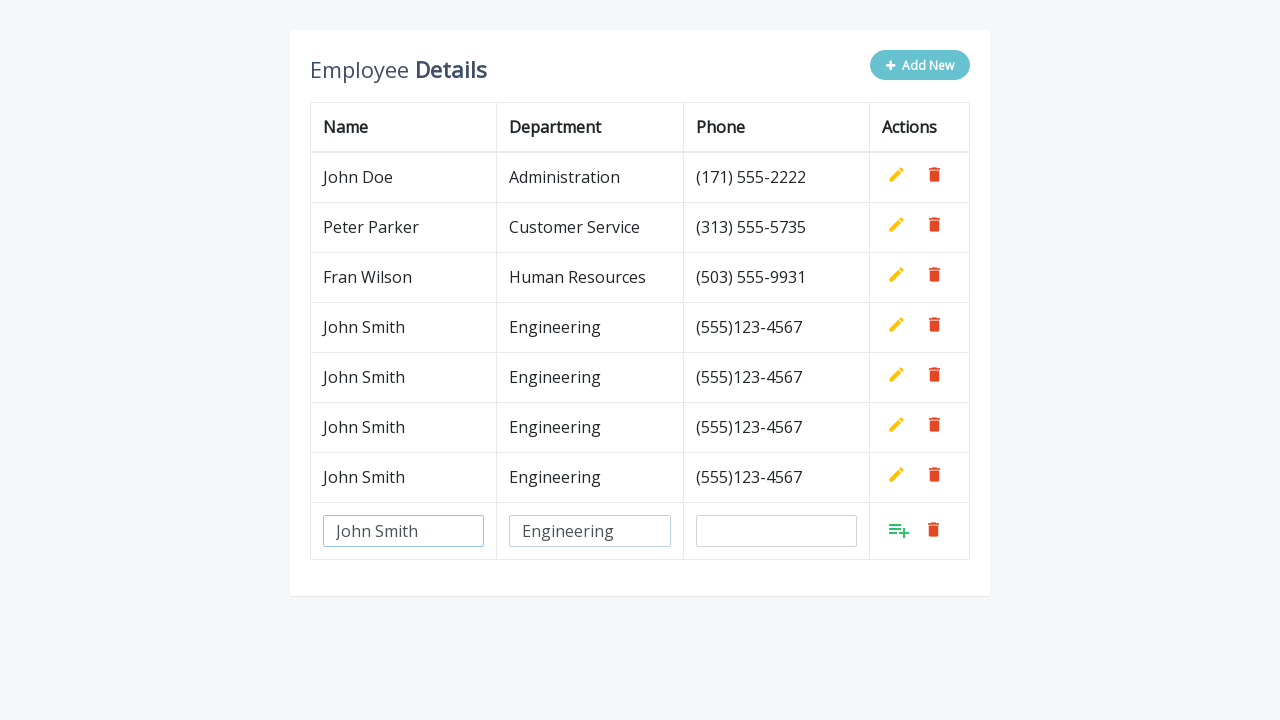

Filled phone field with '(555)123-4567' for row 5 on input[name='phone']
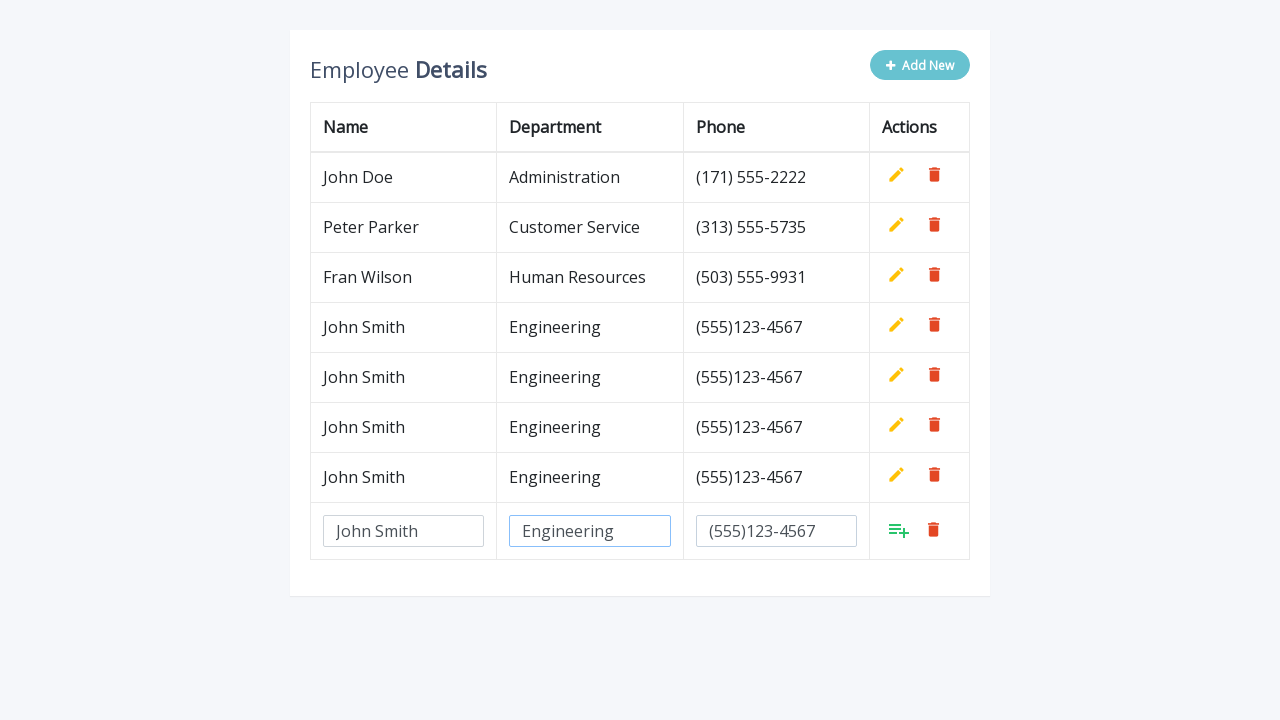

Clicked Add button to confirm row 5 at (899, 530) on tr:last-child a.add
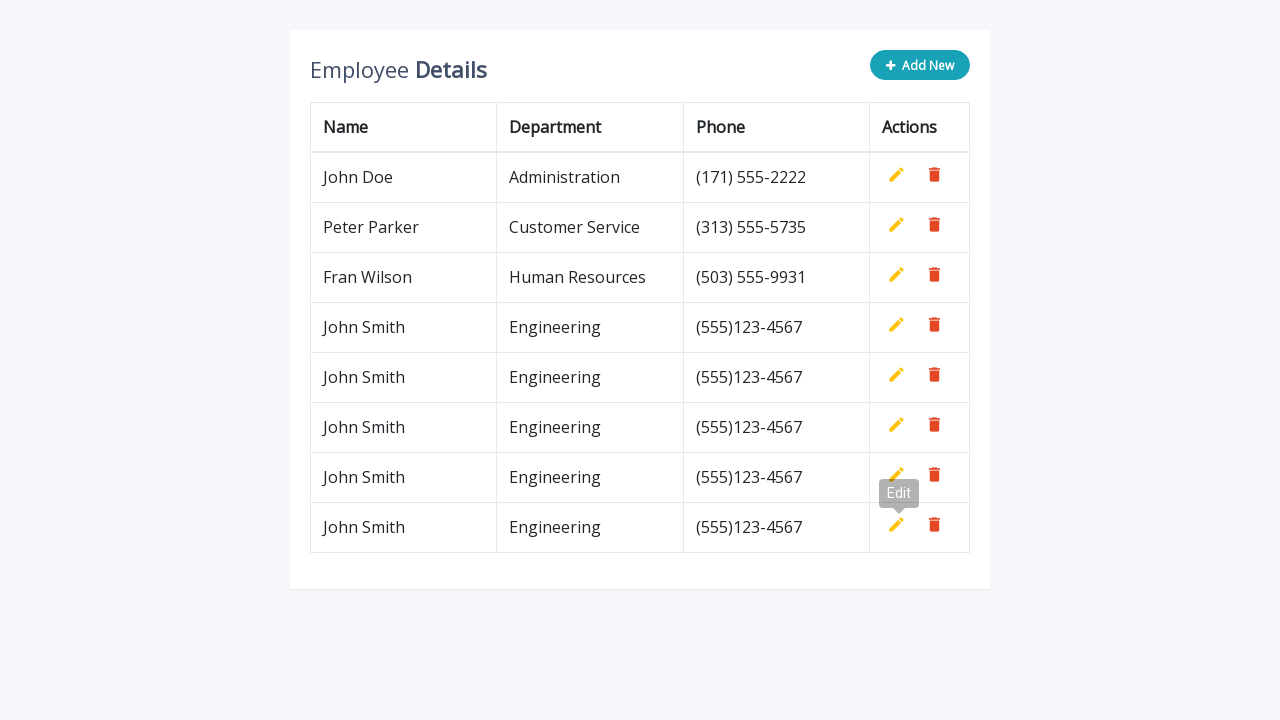

Waited 500ms before adding next row
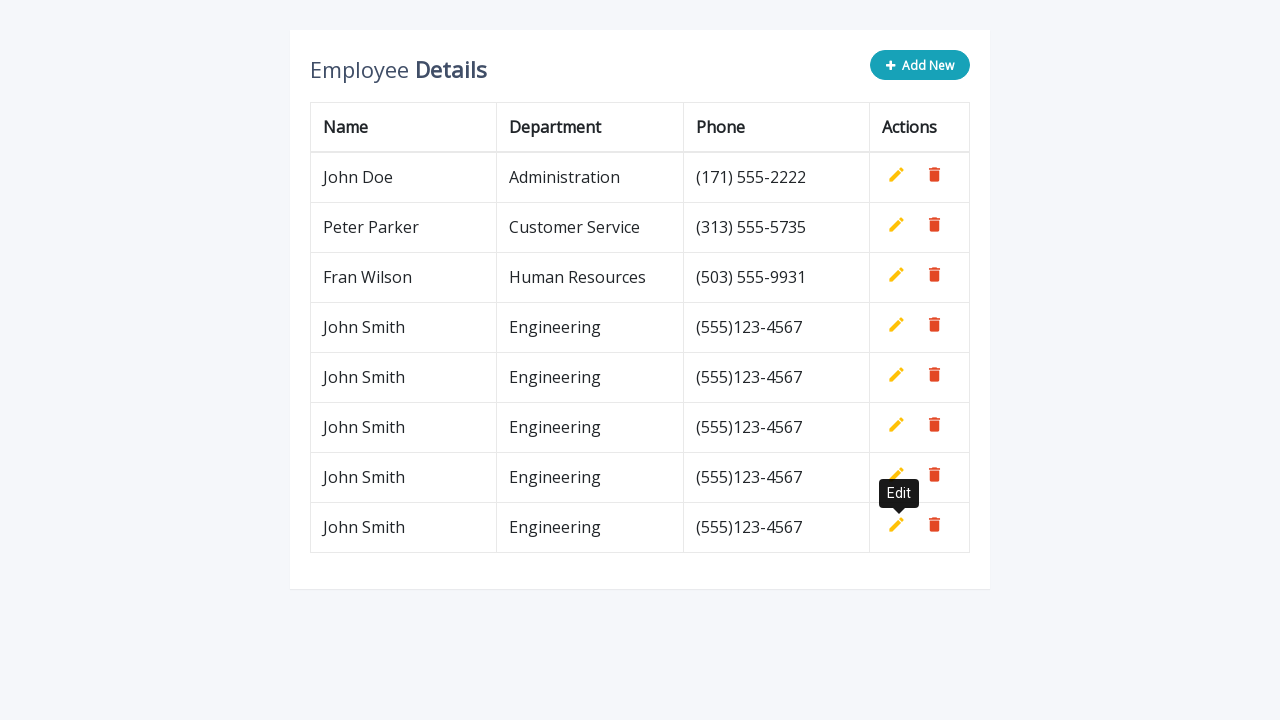

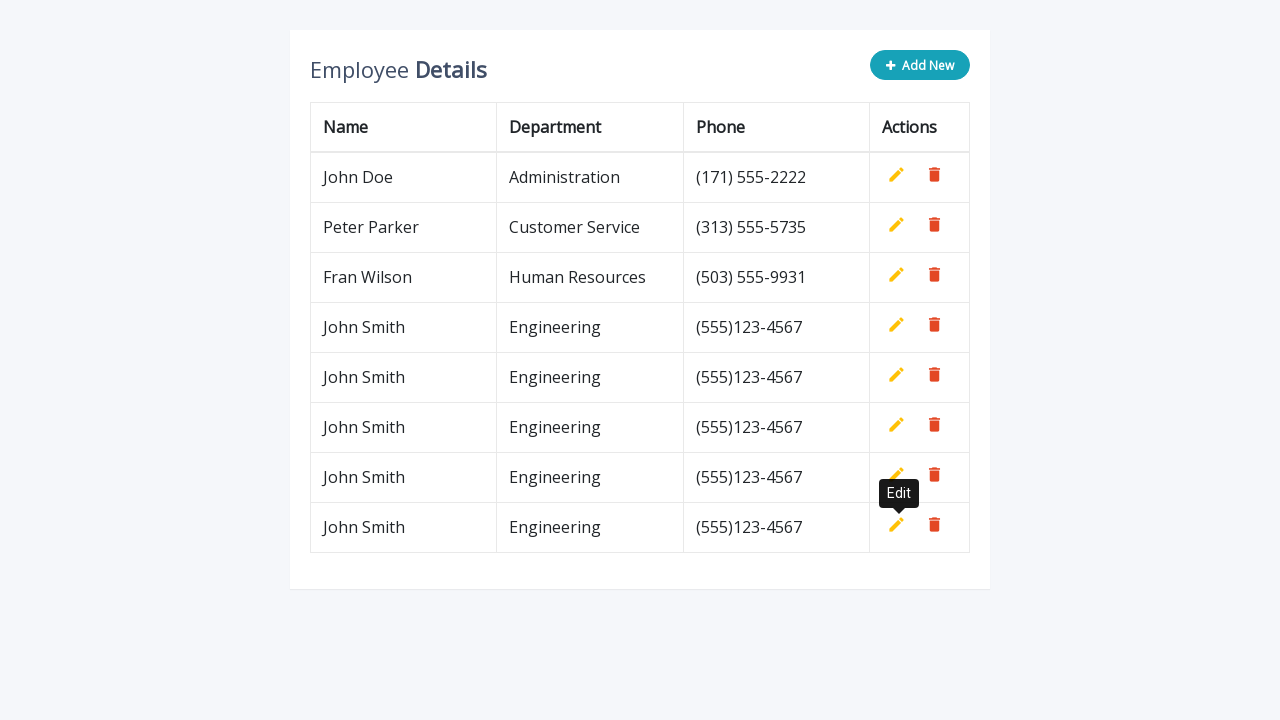